Tests JavaScript alert handling by clicking a button to trigger an alert and then accepting it

Starting URL: https://the-internet.herokuapp.com/javascript_alerts

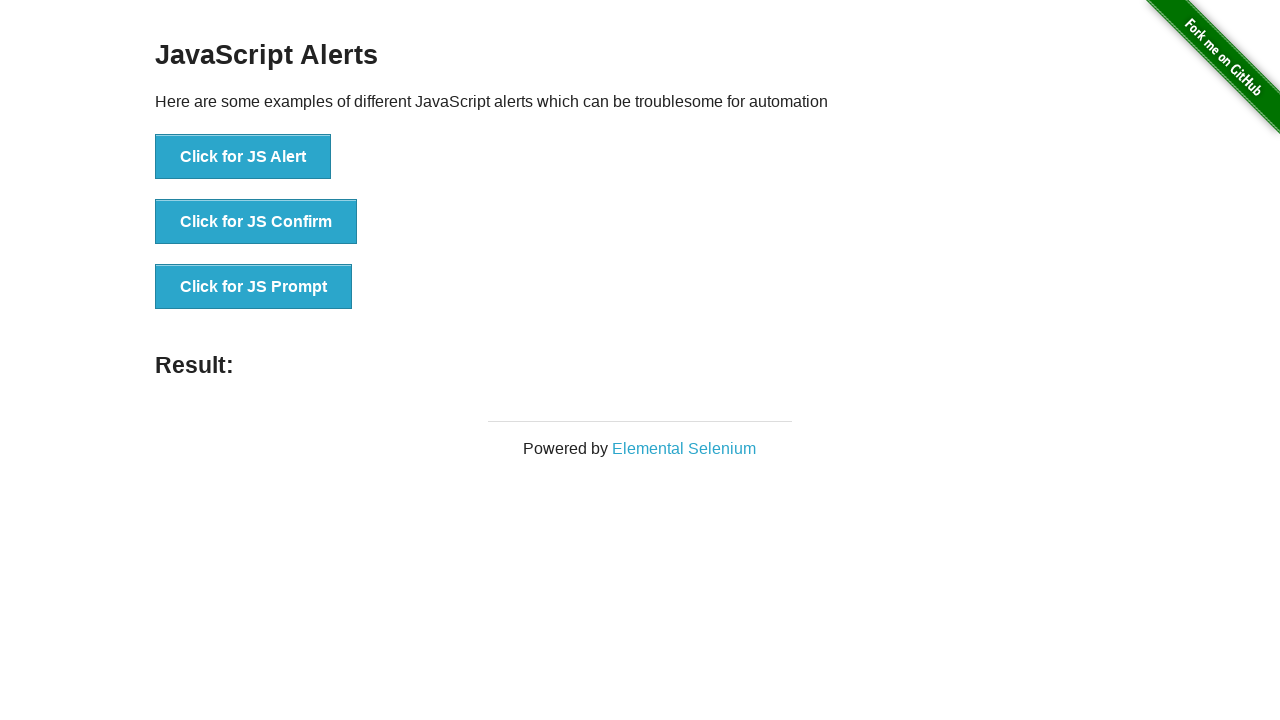

Clicked button to trigger JavaScript alert at (243, 157) on xpath=//button[@onclick='jsAlert()']
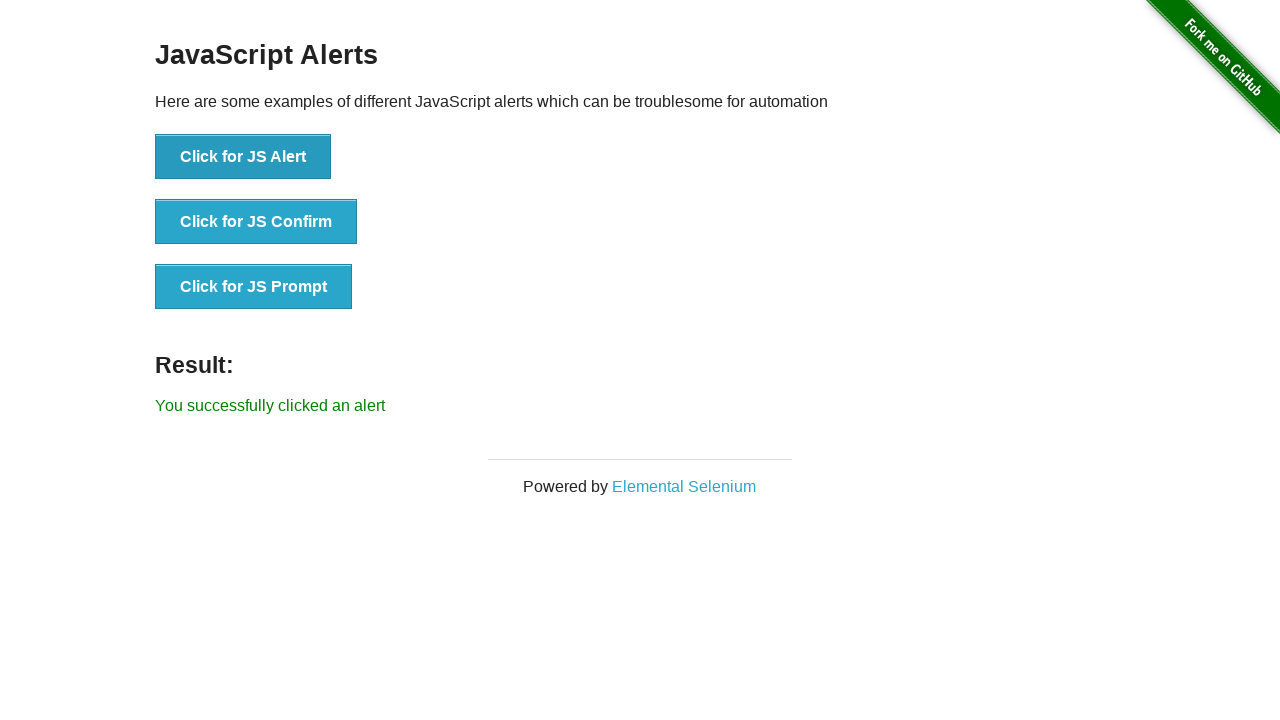

Set up dialog handler to accept alerts
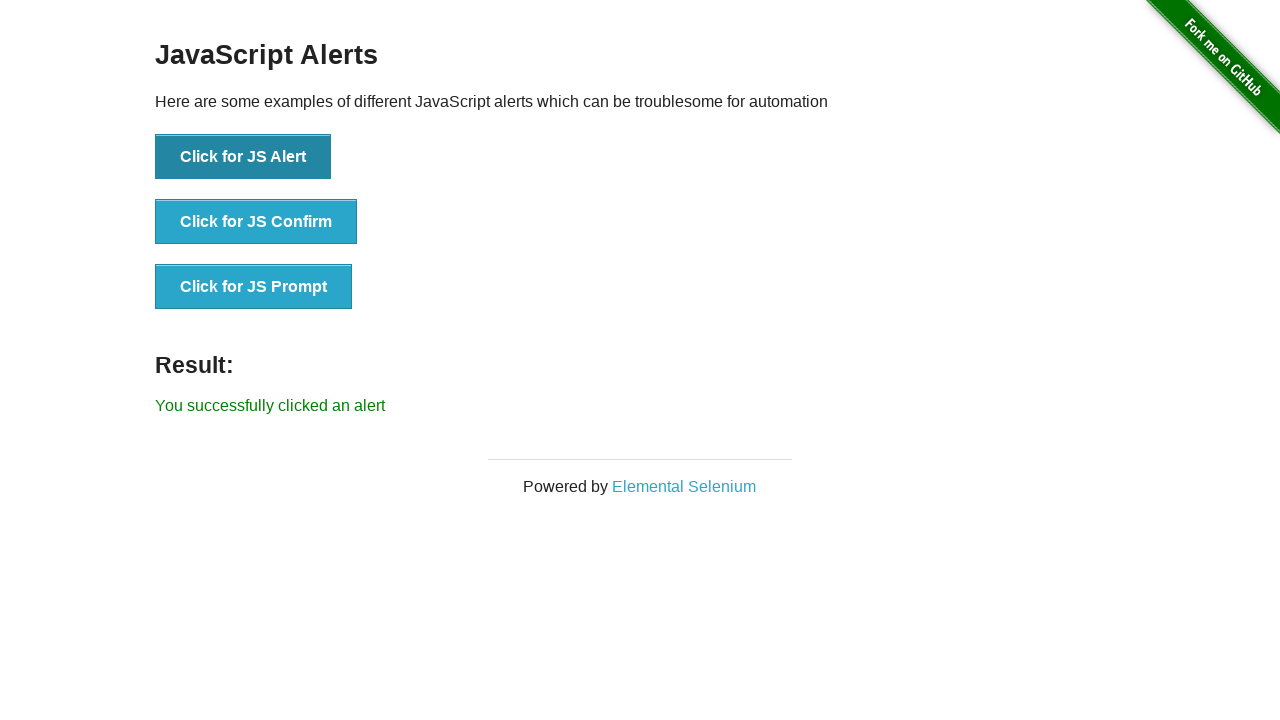

Set up one-time dialog handler to accept alert
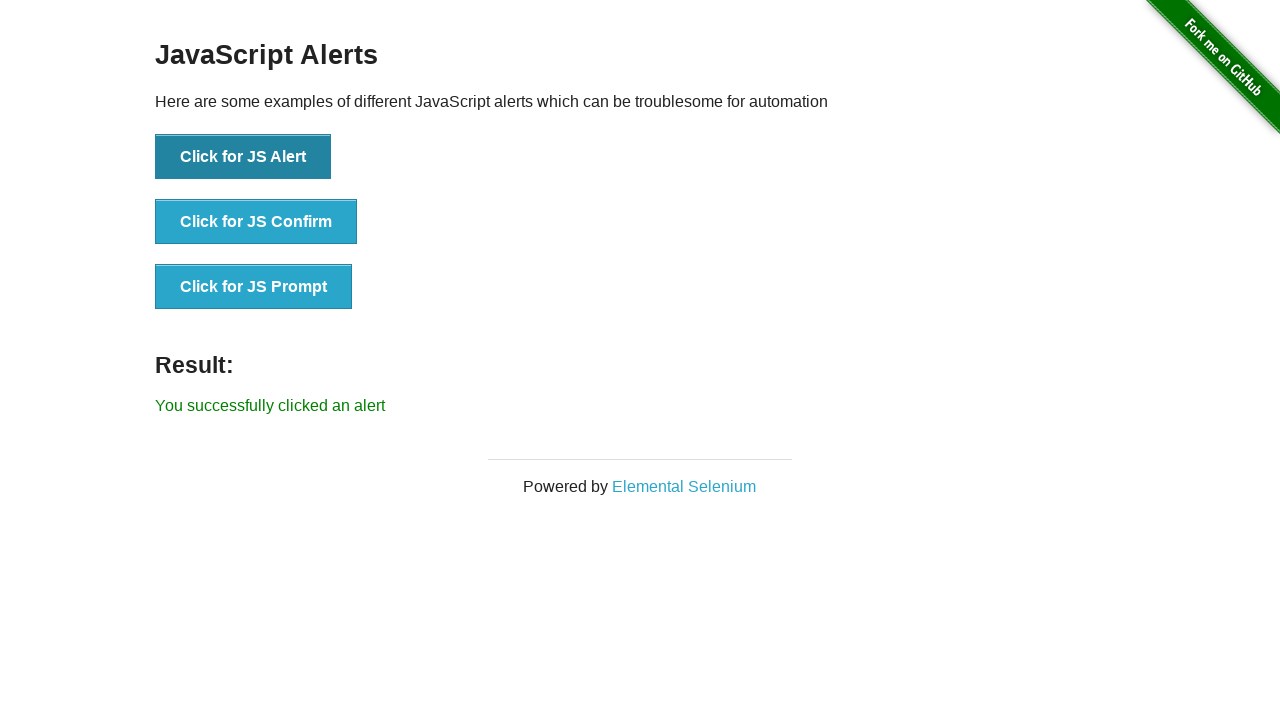

Clicked button to trigger JavaScript alert at (243, 157) on xpath=//button[@onclick='jsAlert()']
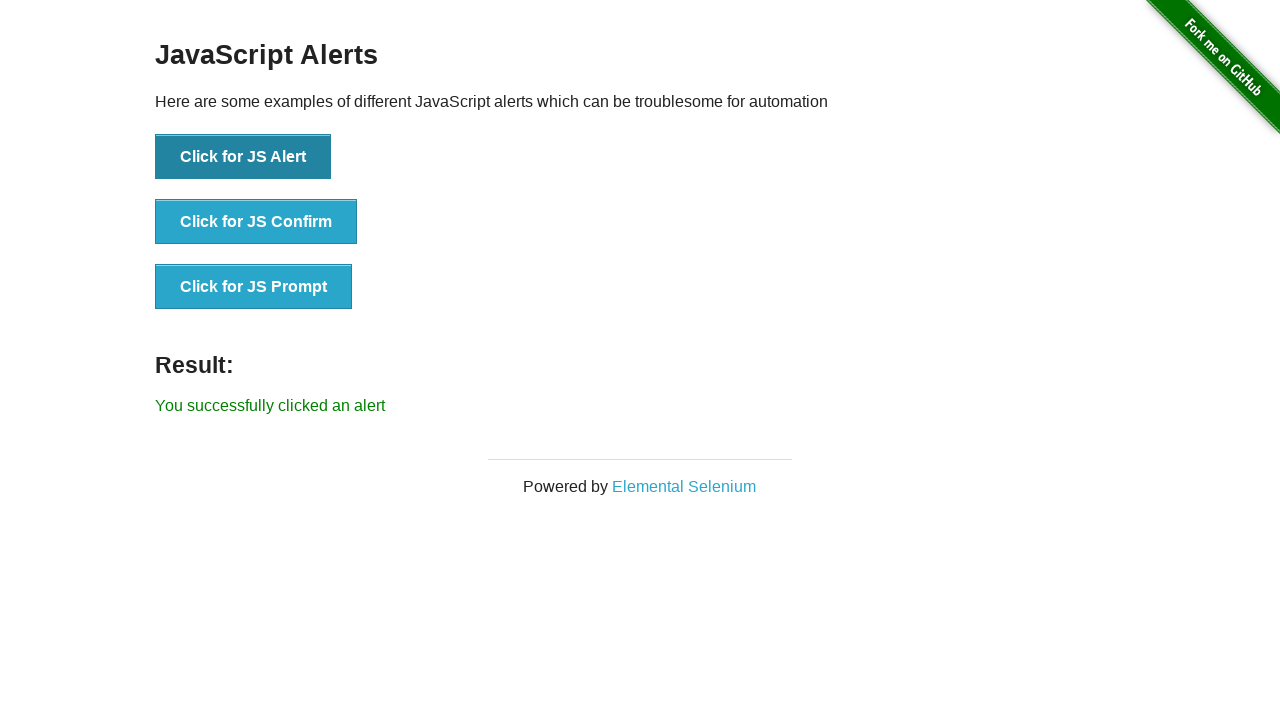

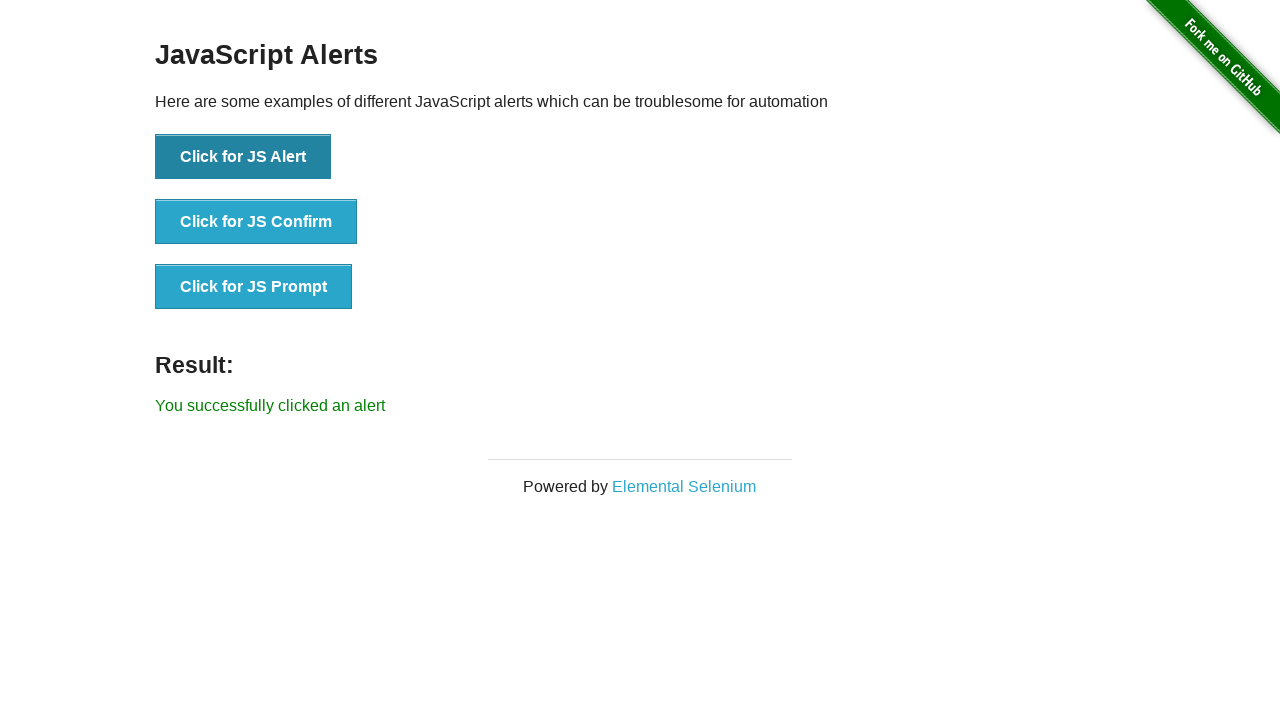